Tests opening multiple tabs, counting them, and getting the title of each opened tab.

Starting URL: https://www.leafground.com/window.xhtml

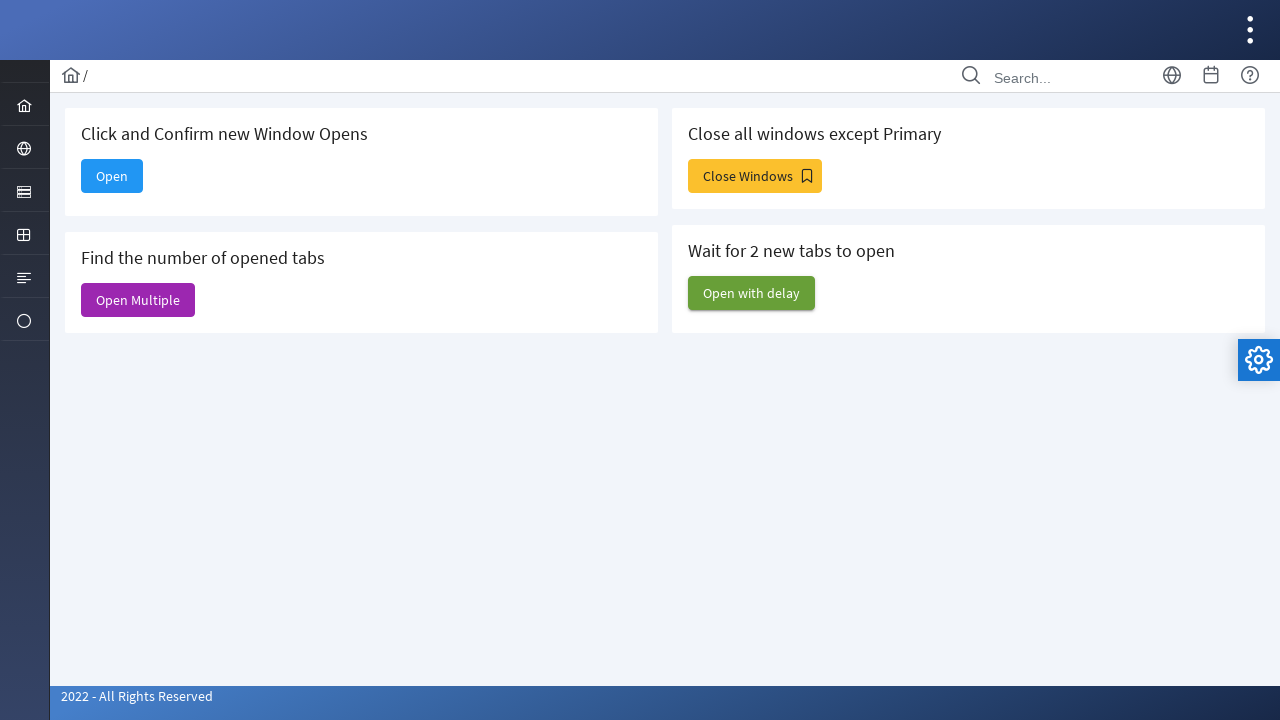

Clicked 'Open Multiple' button to open multiple tabs at (138, 300) on xpath=//h5[contains(text(),'Find the number of opened tabs')]/following::button/
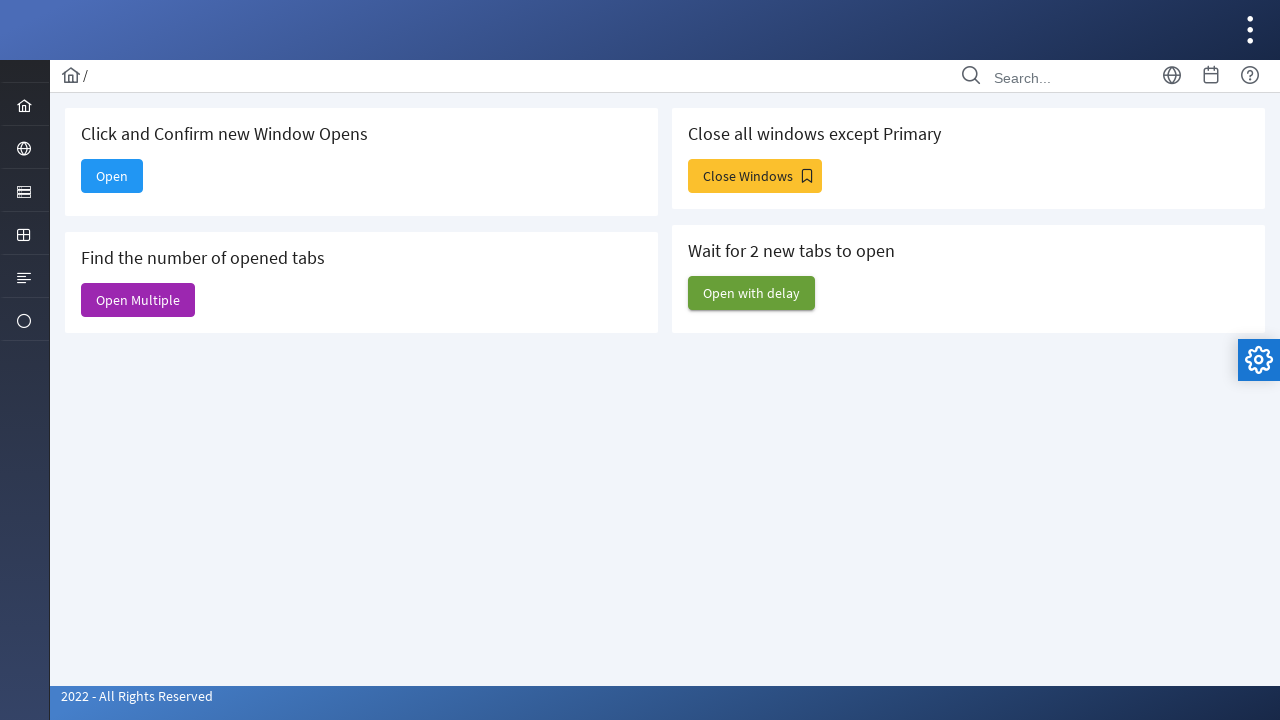

Waited 2 seconds for multiple tabs to open
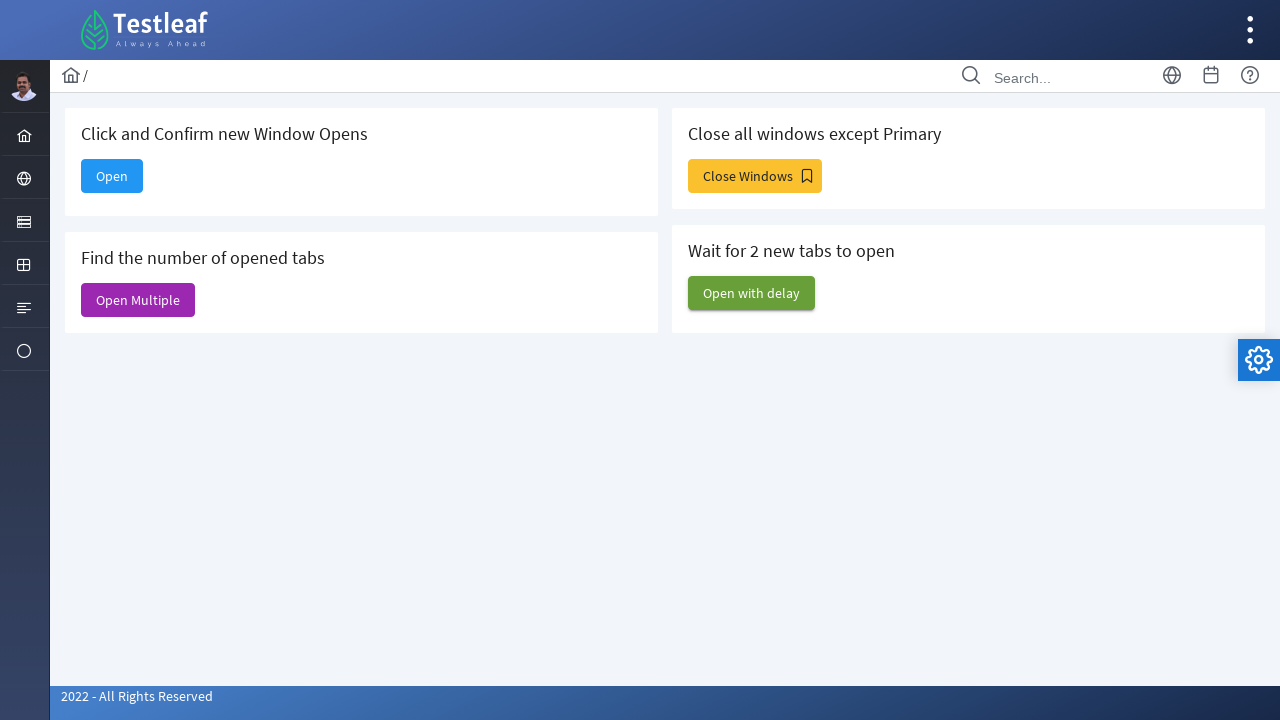

Retrieved all pages from context - found 6 tabs
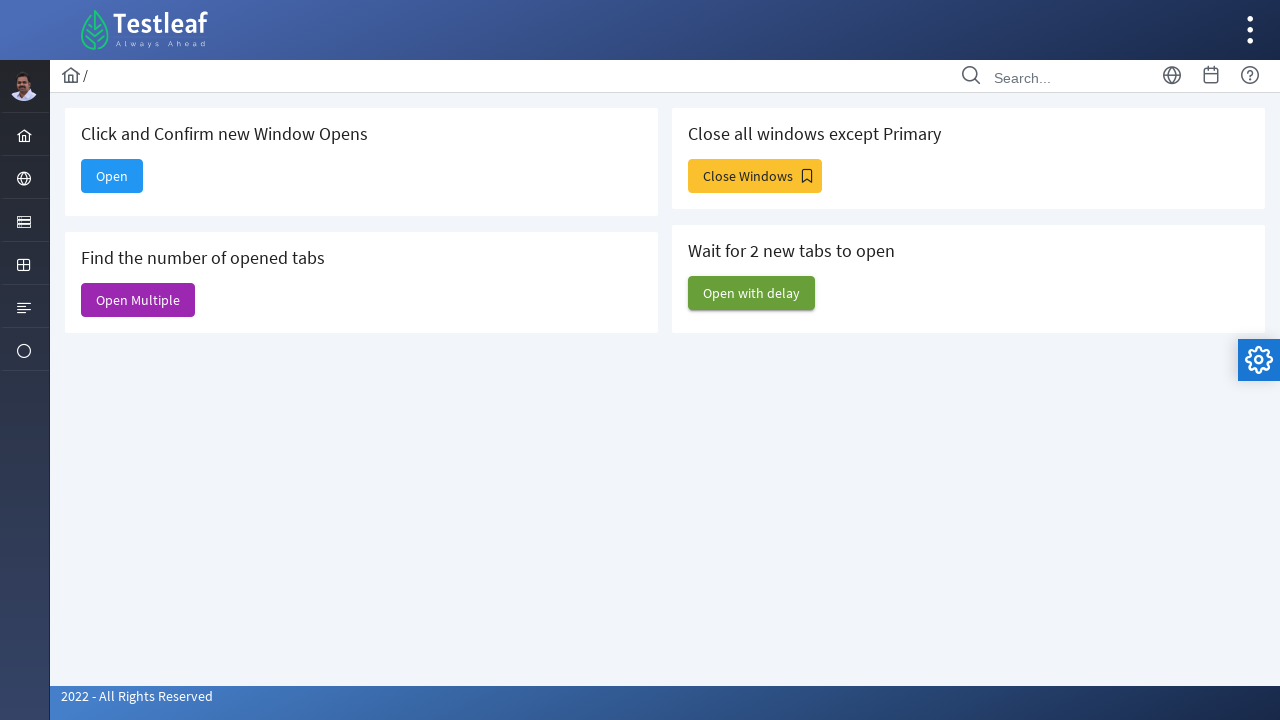

Waited for child tab to load - title: Alert
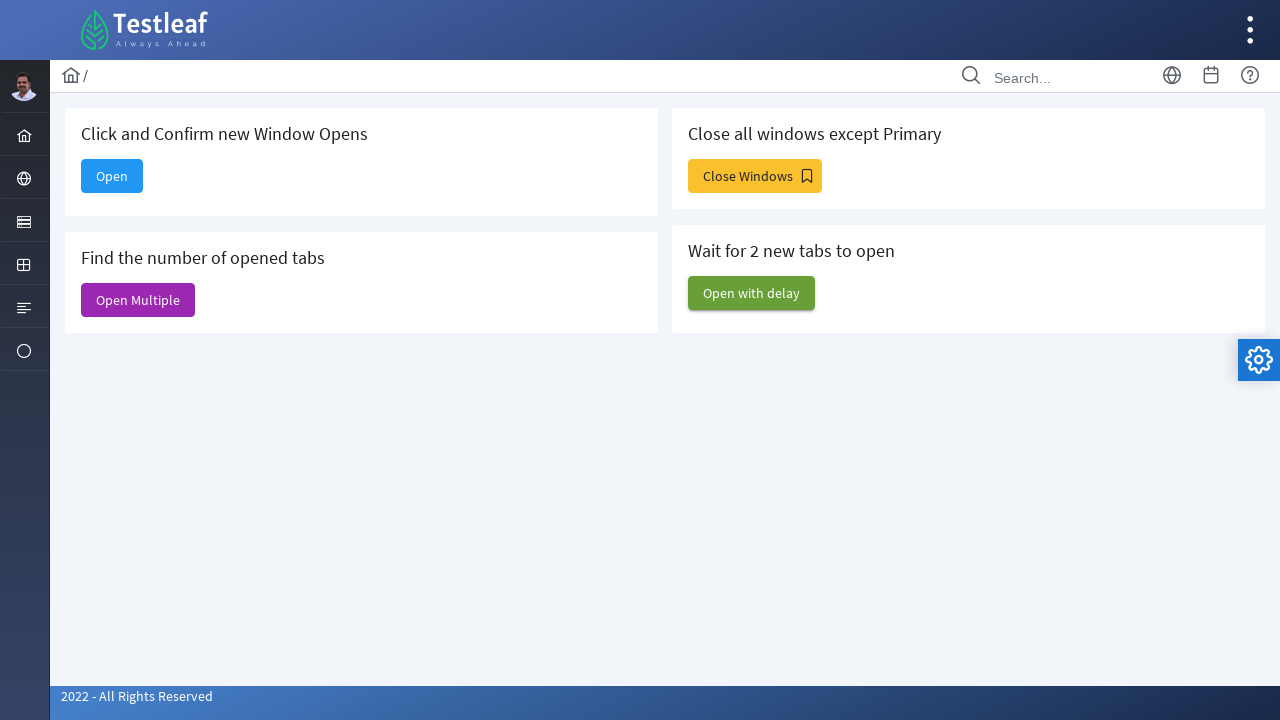

Waited for child tab to load - title: Input Components
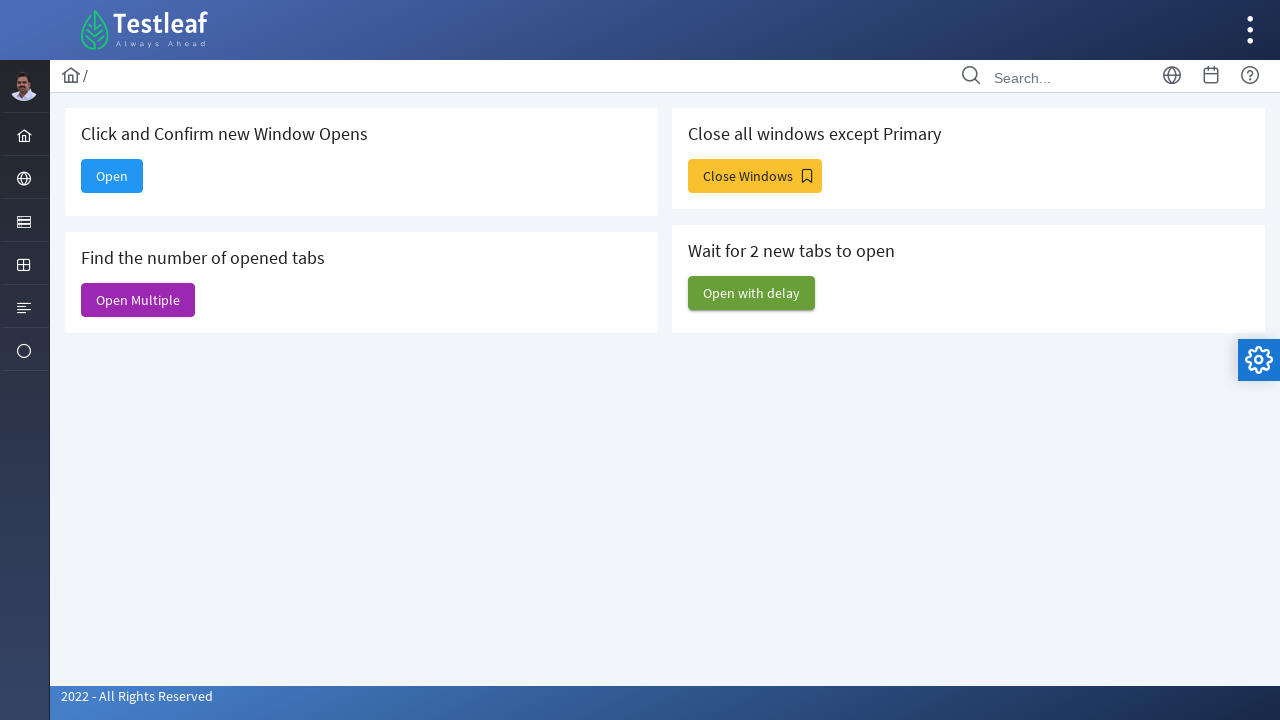

Waited for child tab to load - title: Dashboard
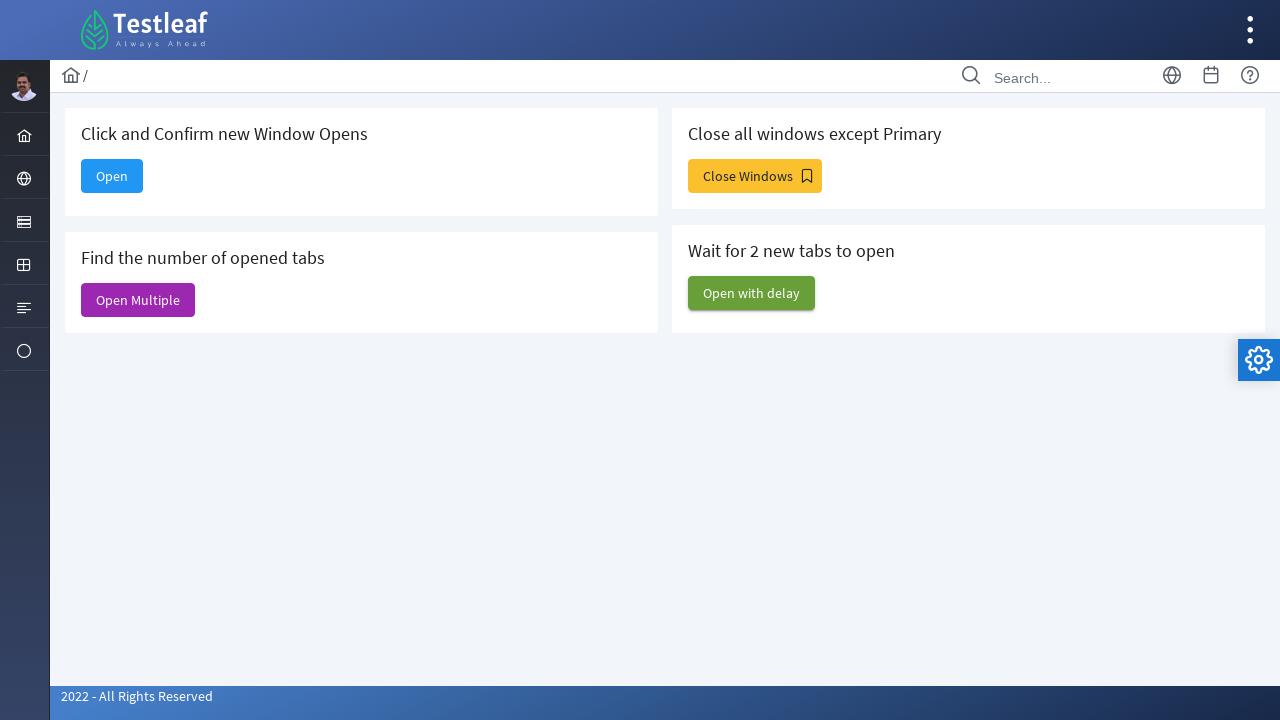

Waited for child tab to load - title: Web Table
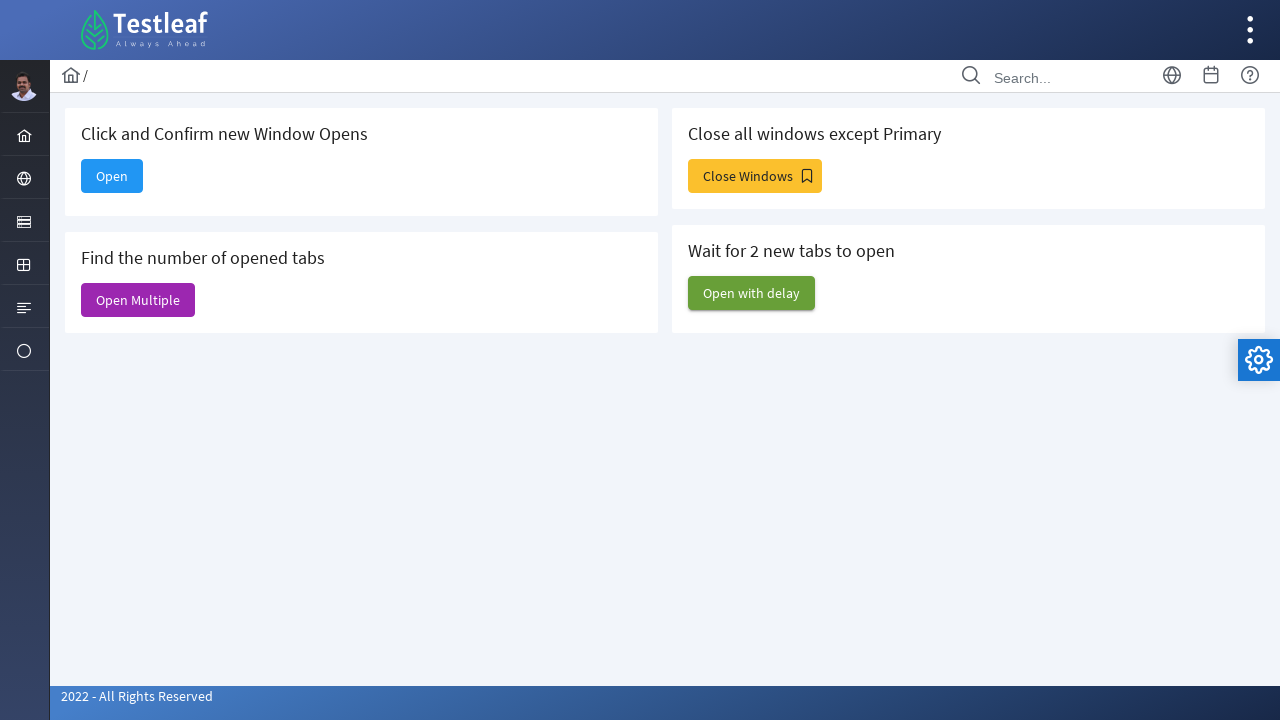

Waited for child tab to load - title: Dashboard
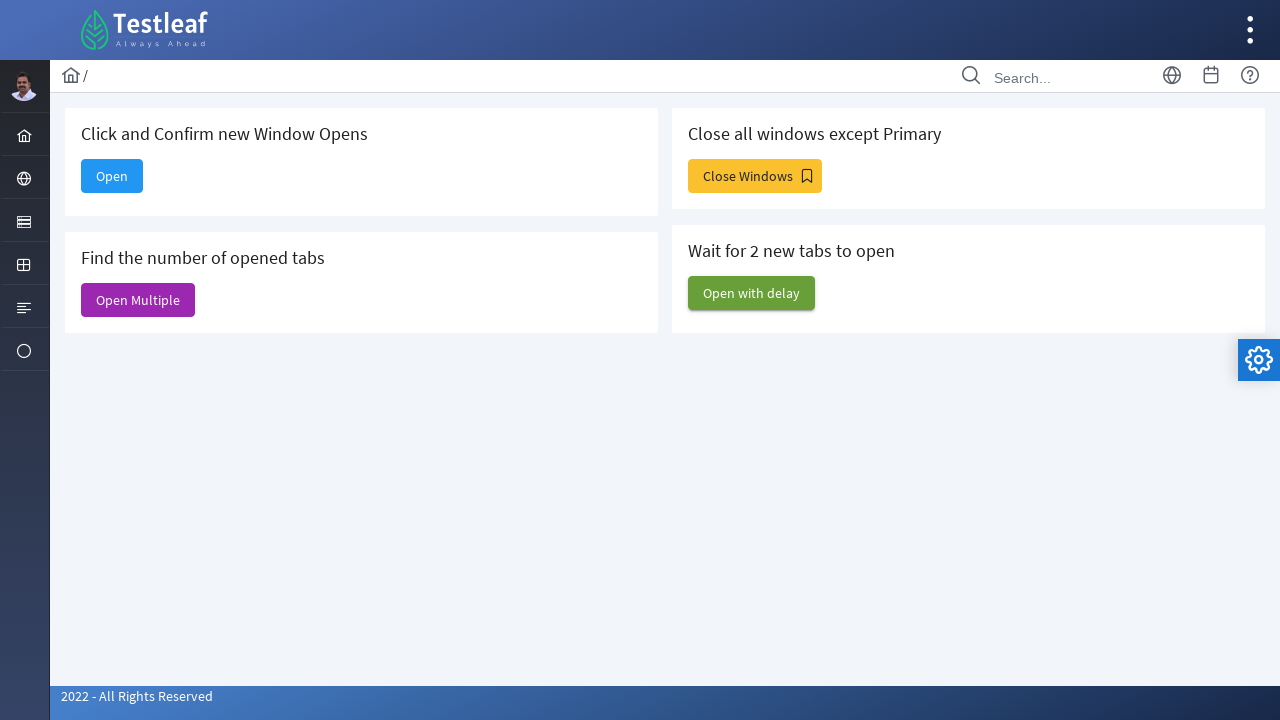

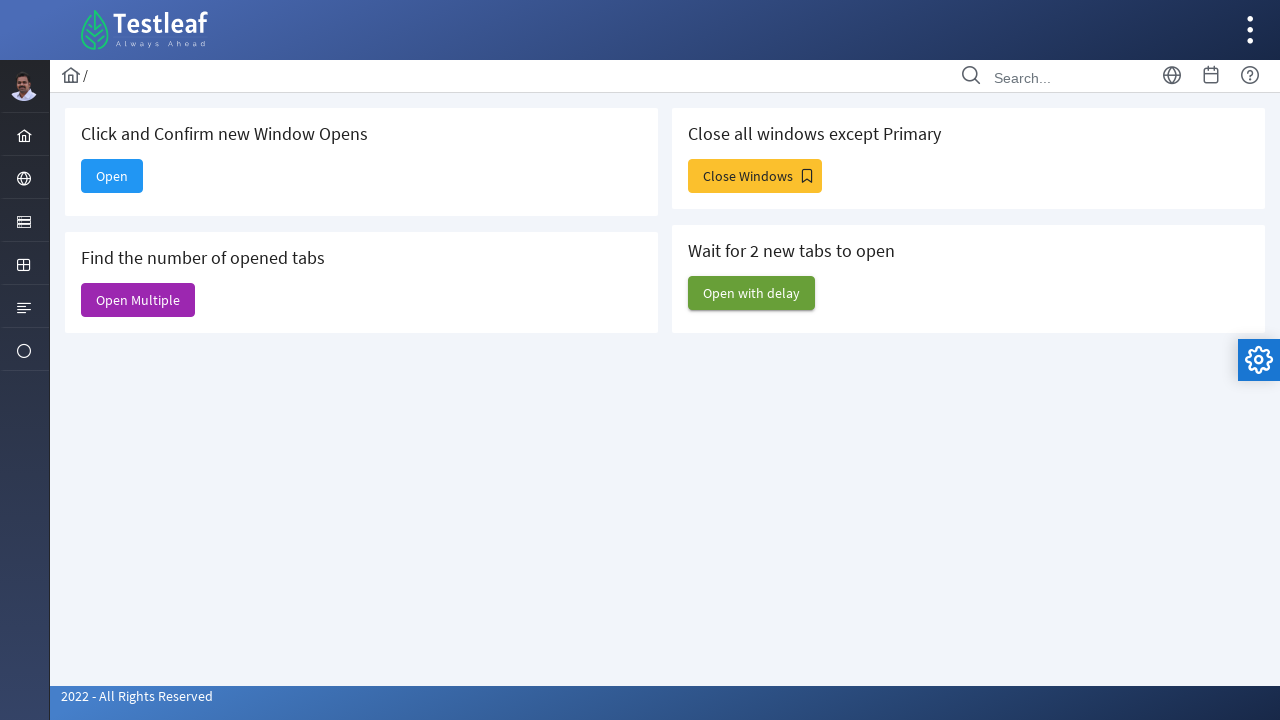